Tests drag and drop functionality within an iframe and then interacts with elements outside the frame

Starting URL: http://jqueryui.com/droppable/

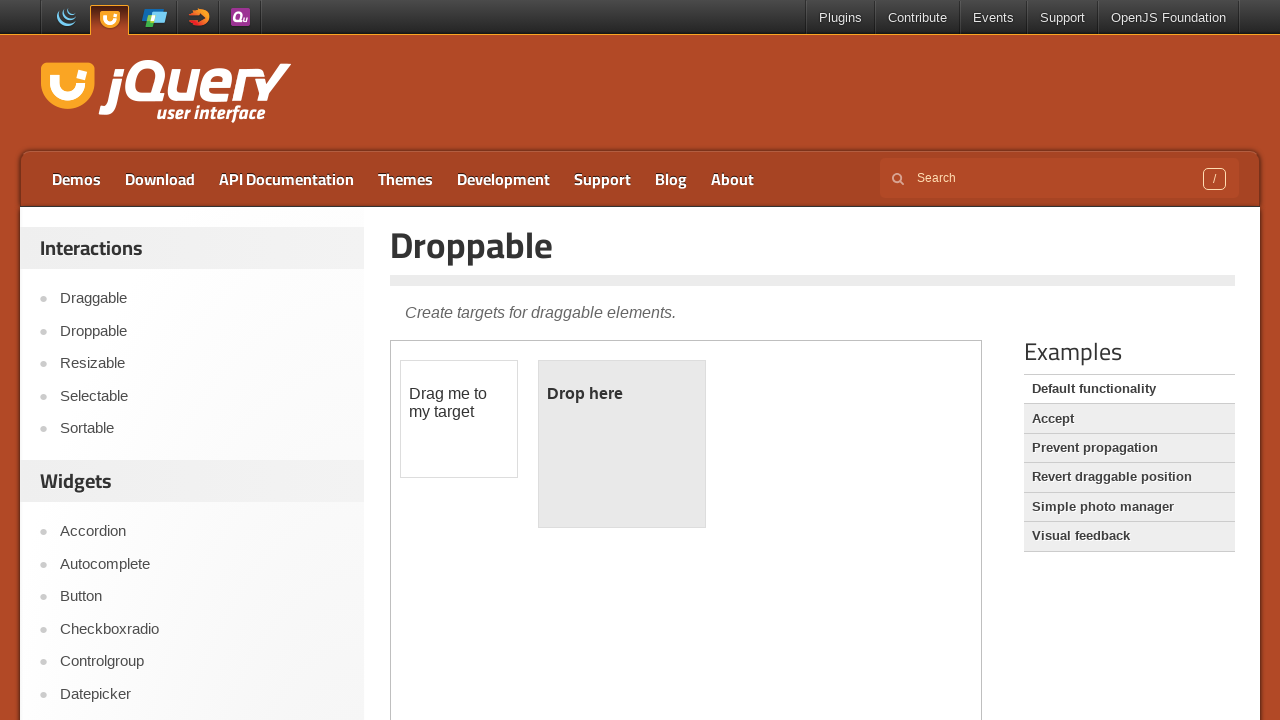

Located the demo iframe
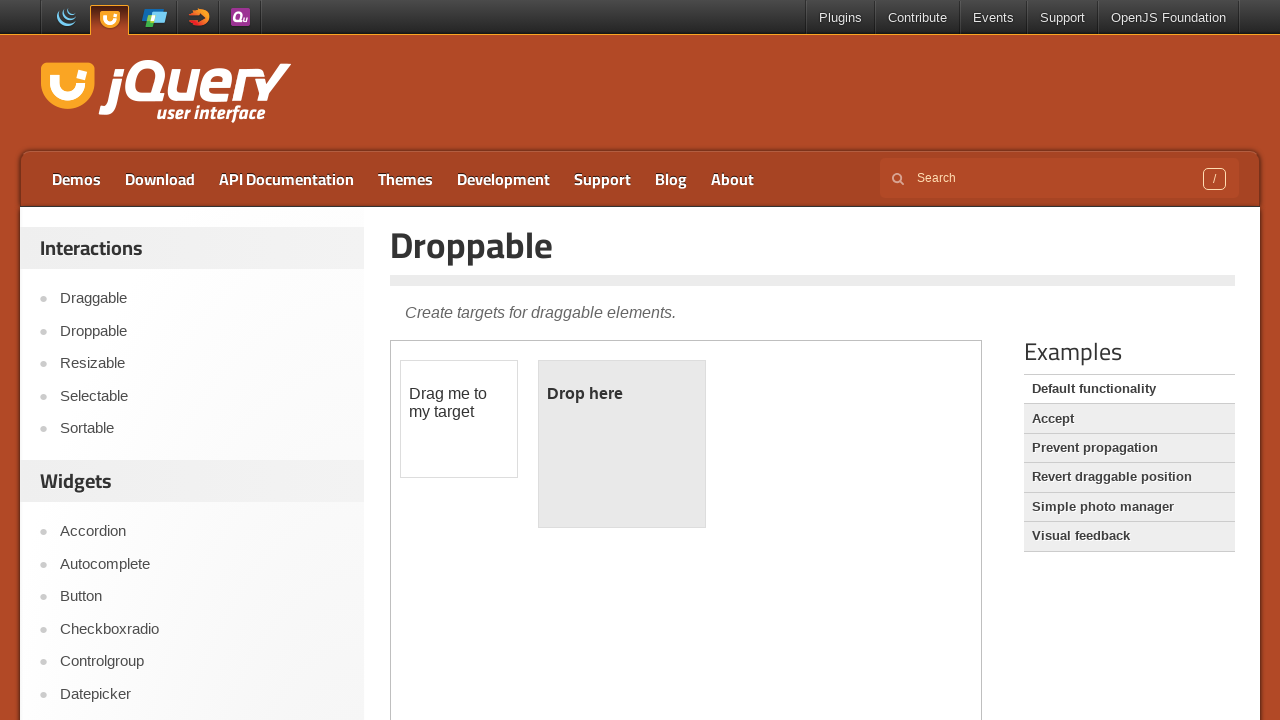

Located the draggable element within the iframe
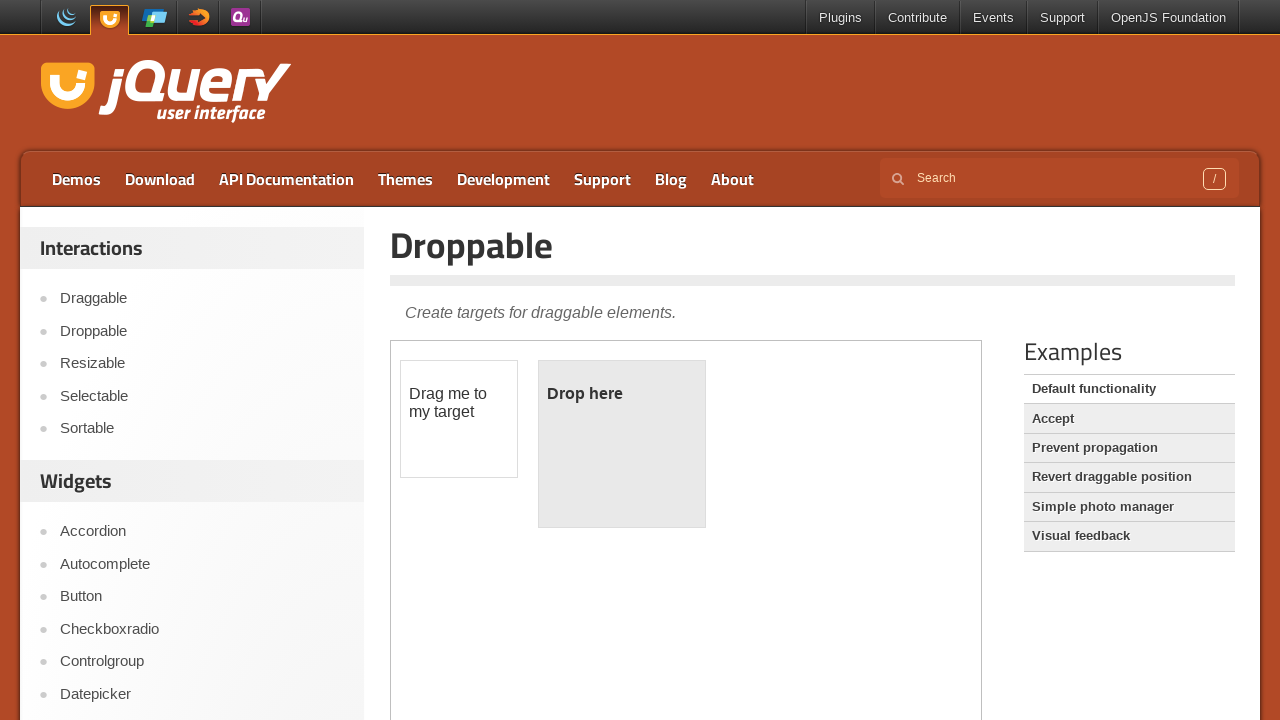

Located the droppable element within the iframe
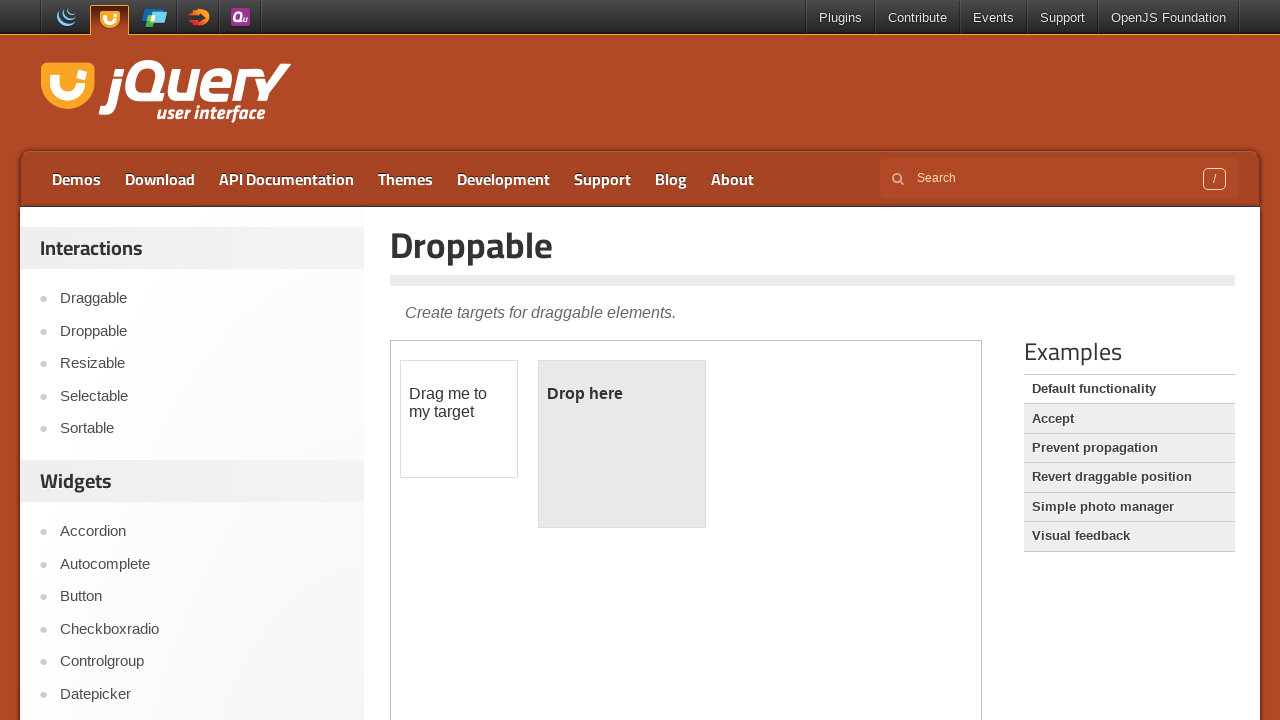

Dragged draggable element to droppable element at (622, 444)
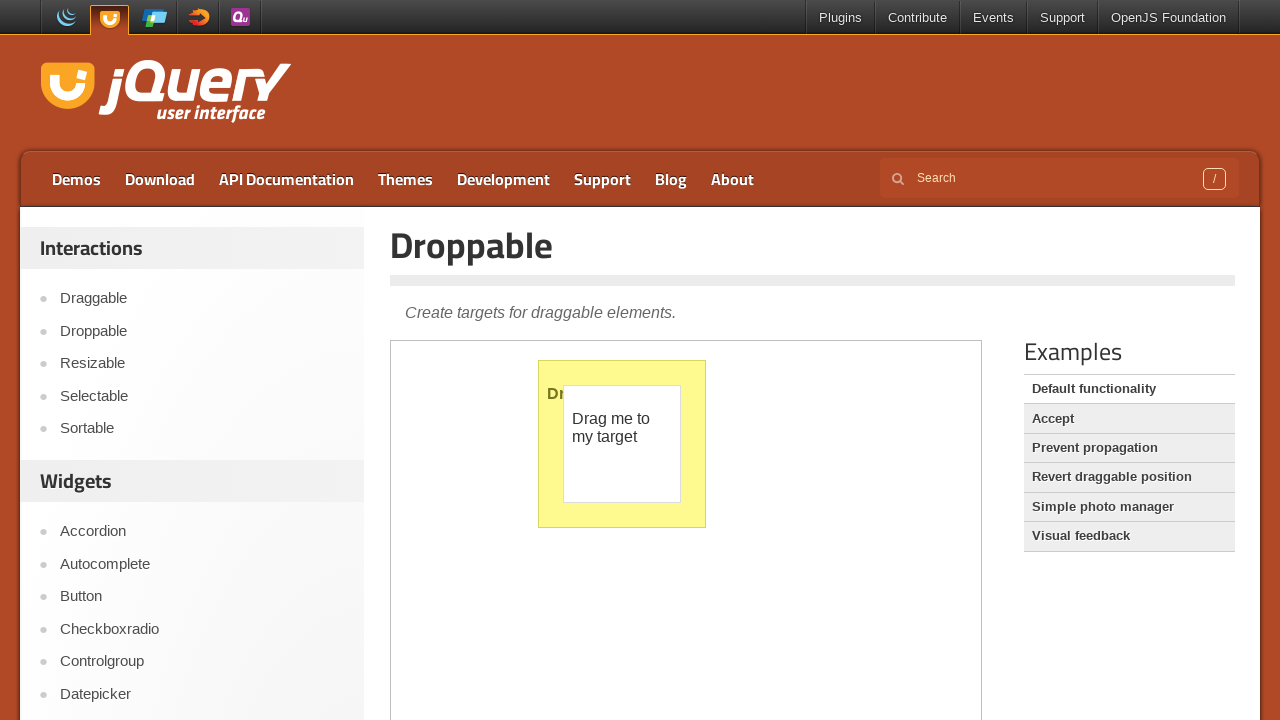

Filled search input outside the frame with 'out of frame' on input[name='s']
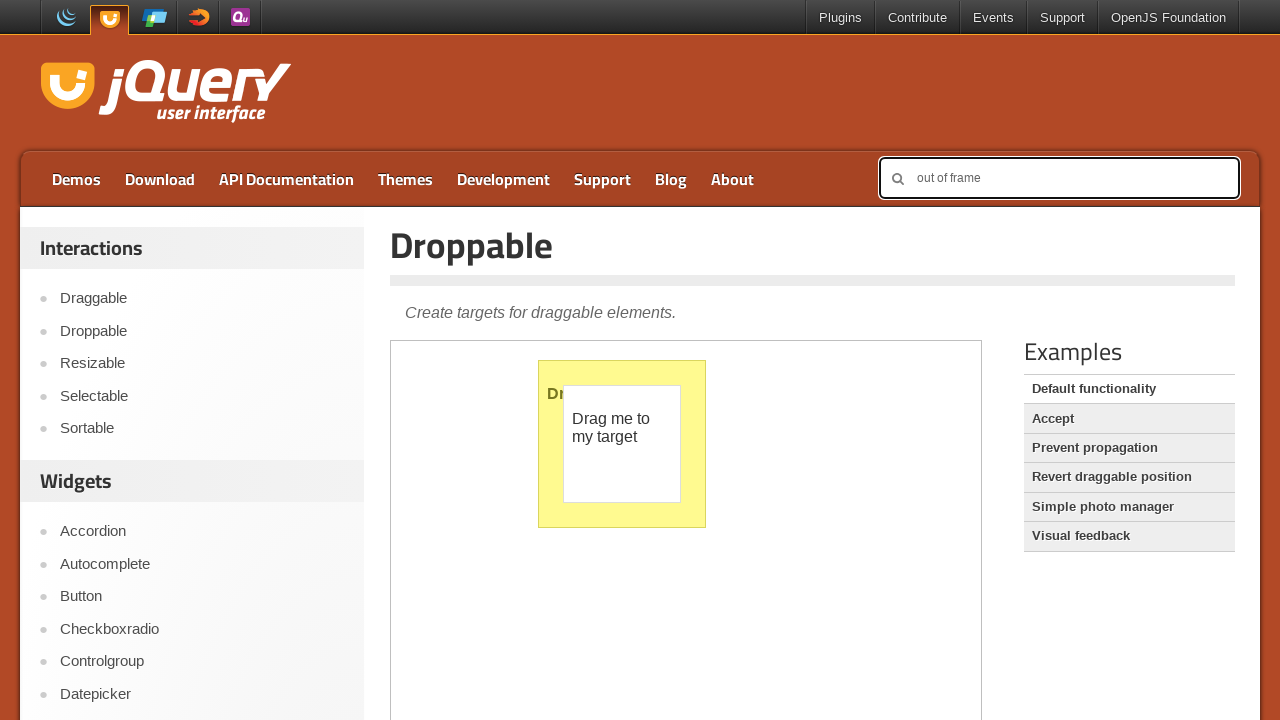

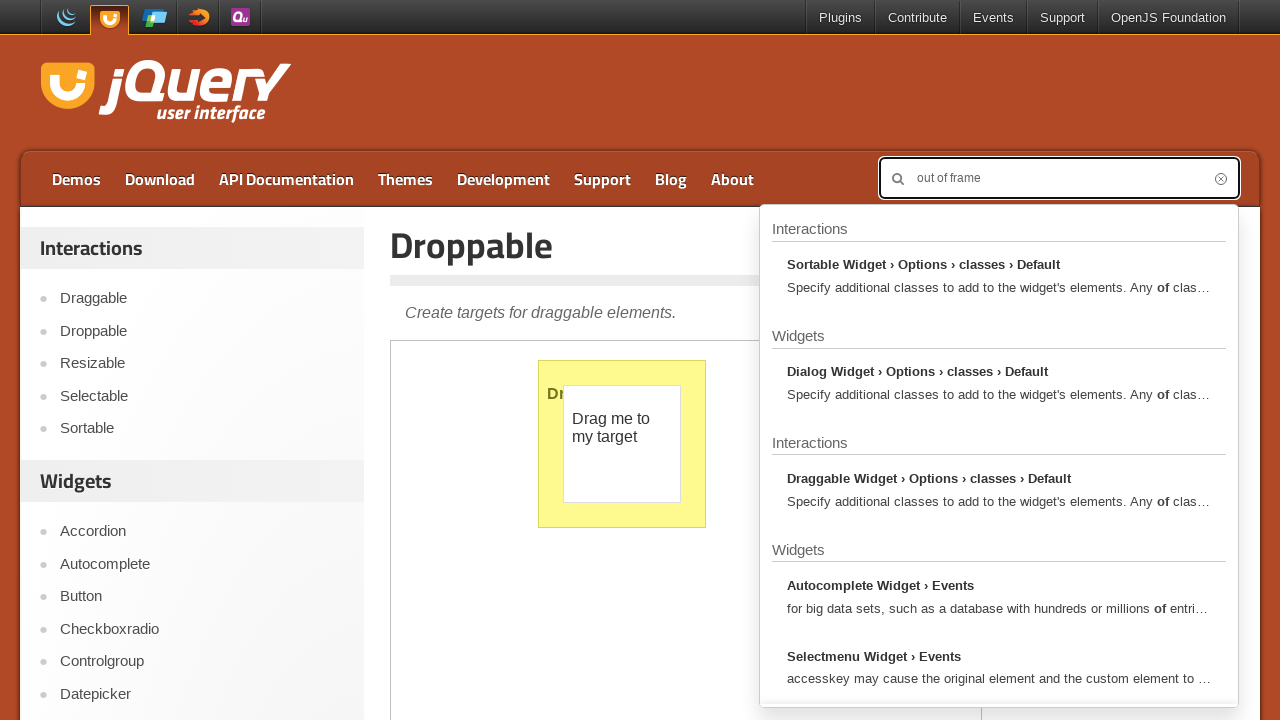